Tests input field functionality by entering a value, clearing it, and entering a new value

Starting URL: http://the-internet.herokuapp.com/inputs

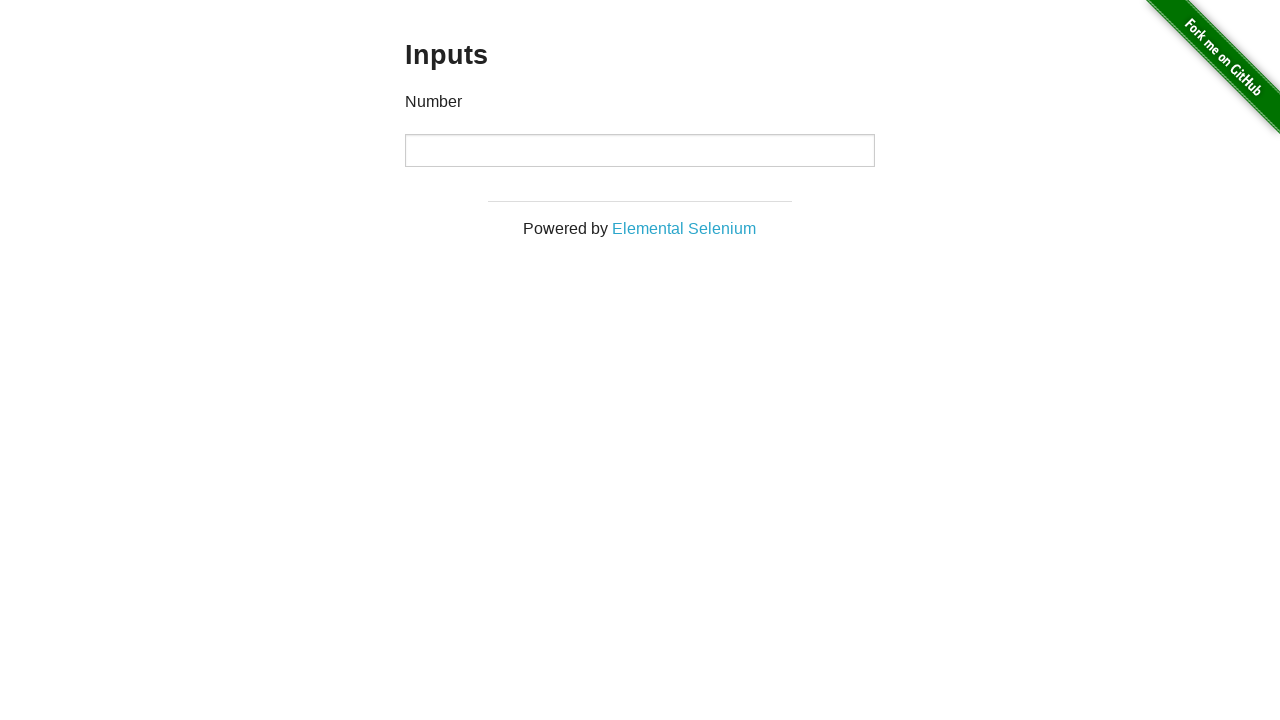

Filled input field with value '1000' on input
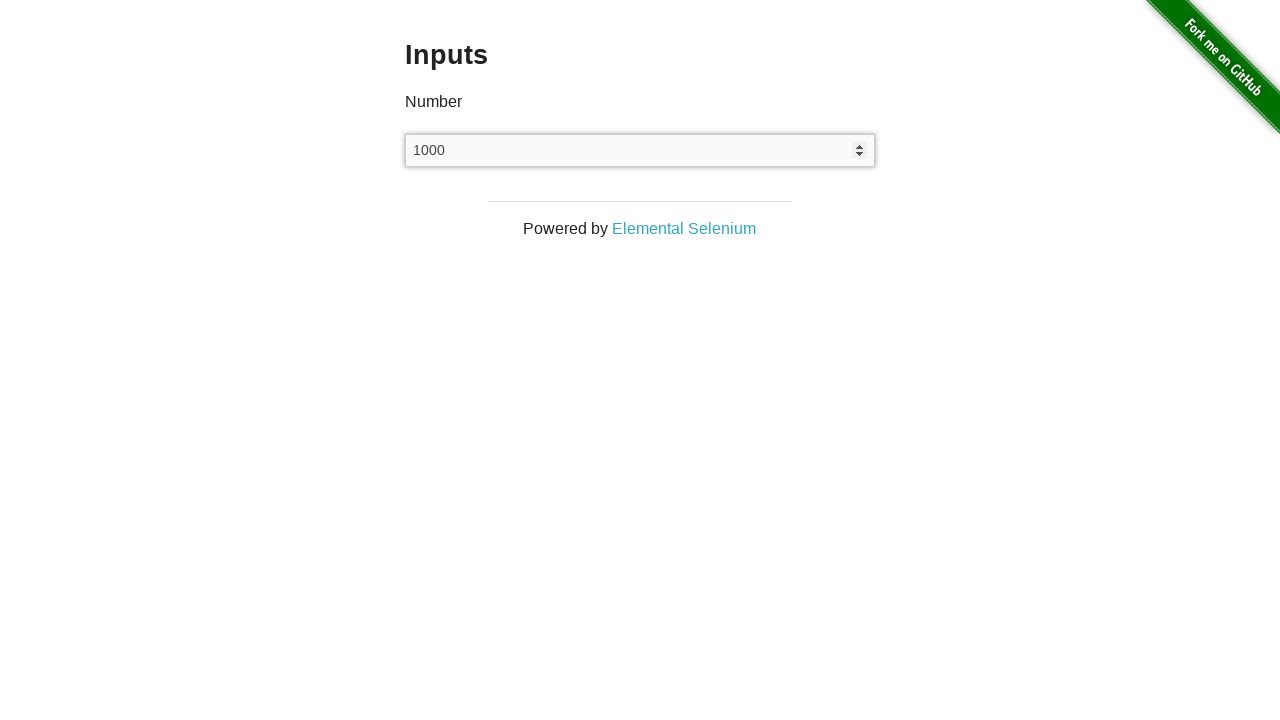

Cleared input field on input
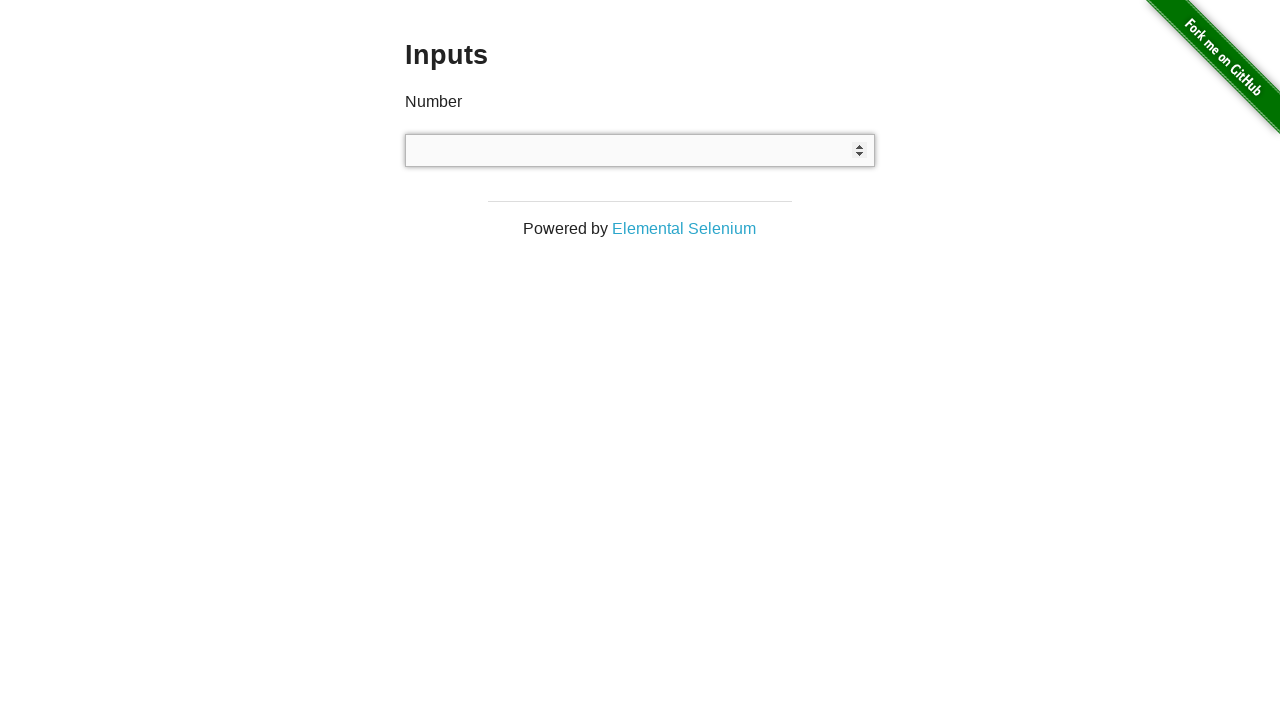

Filled input field with value '999' on input
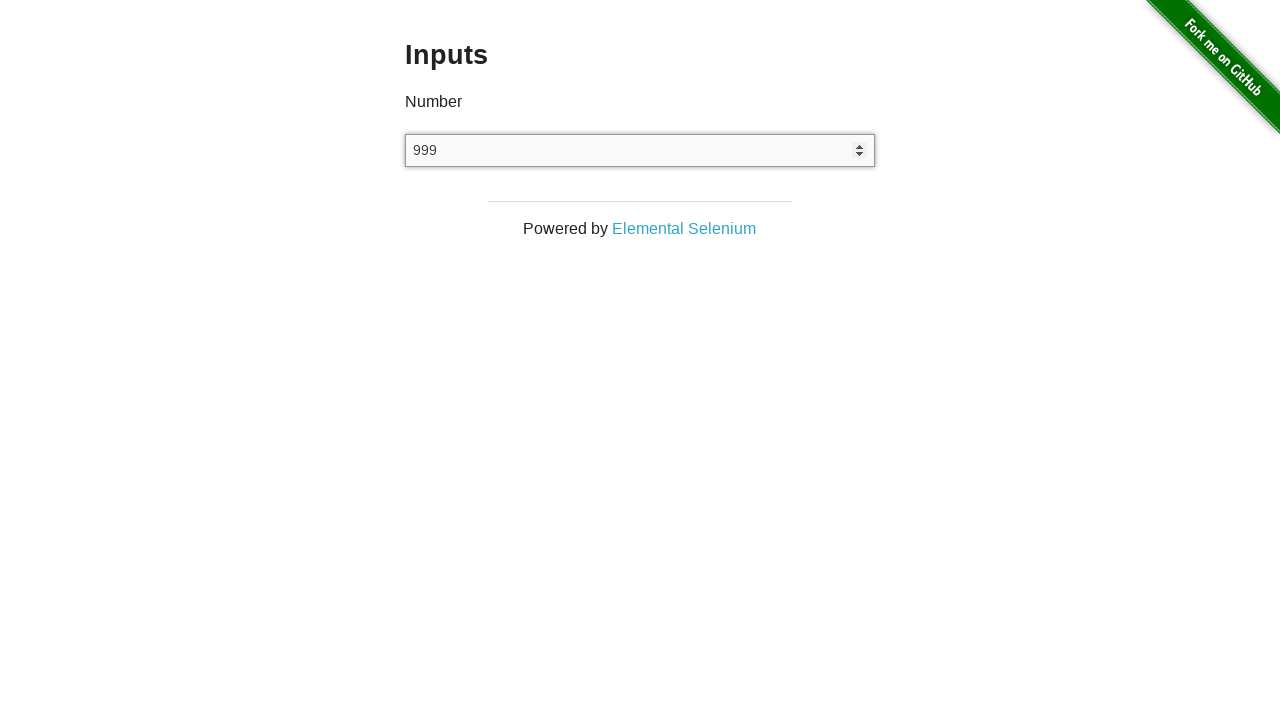

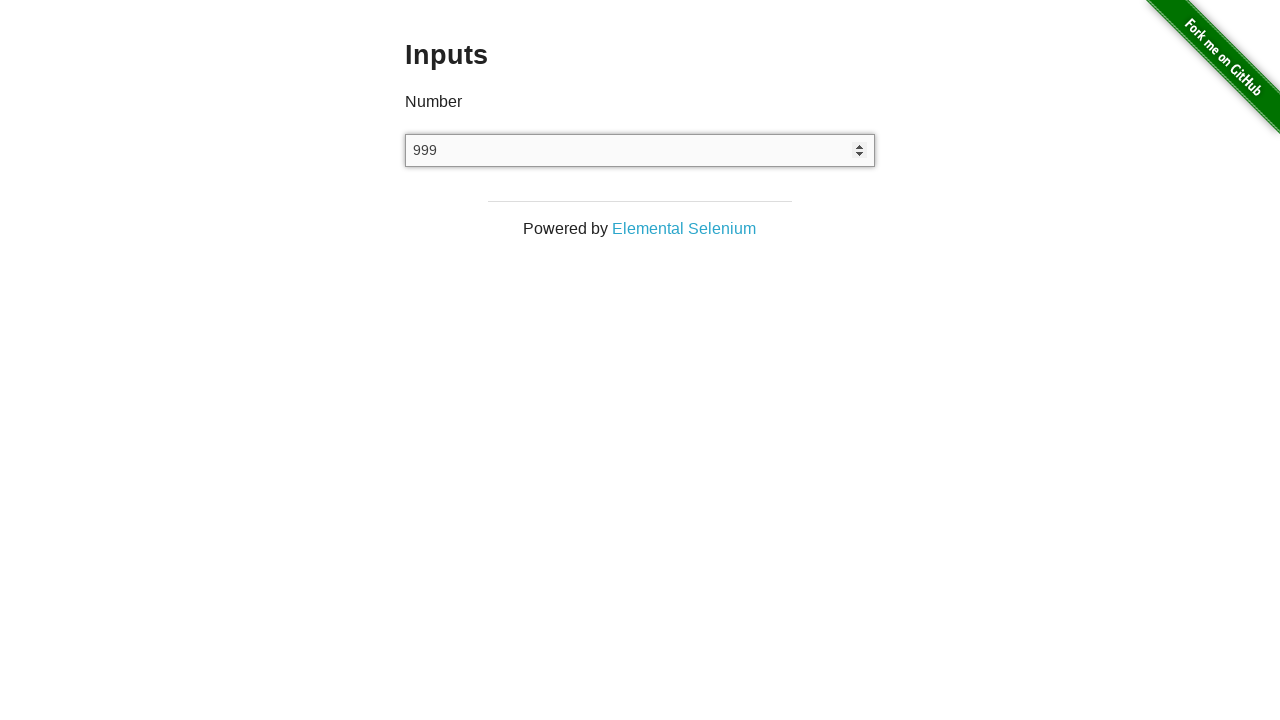